Creates a new paste on Pastebin with simple text content, sets 10-minute expiration, adds a title, and submits the form.

Starting URL: https://pastebin.com

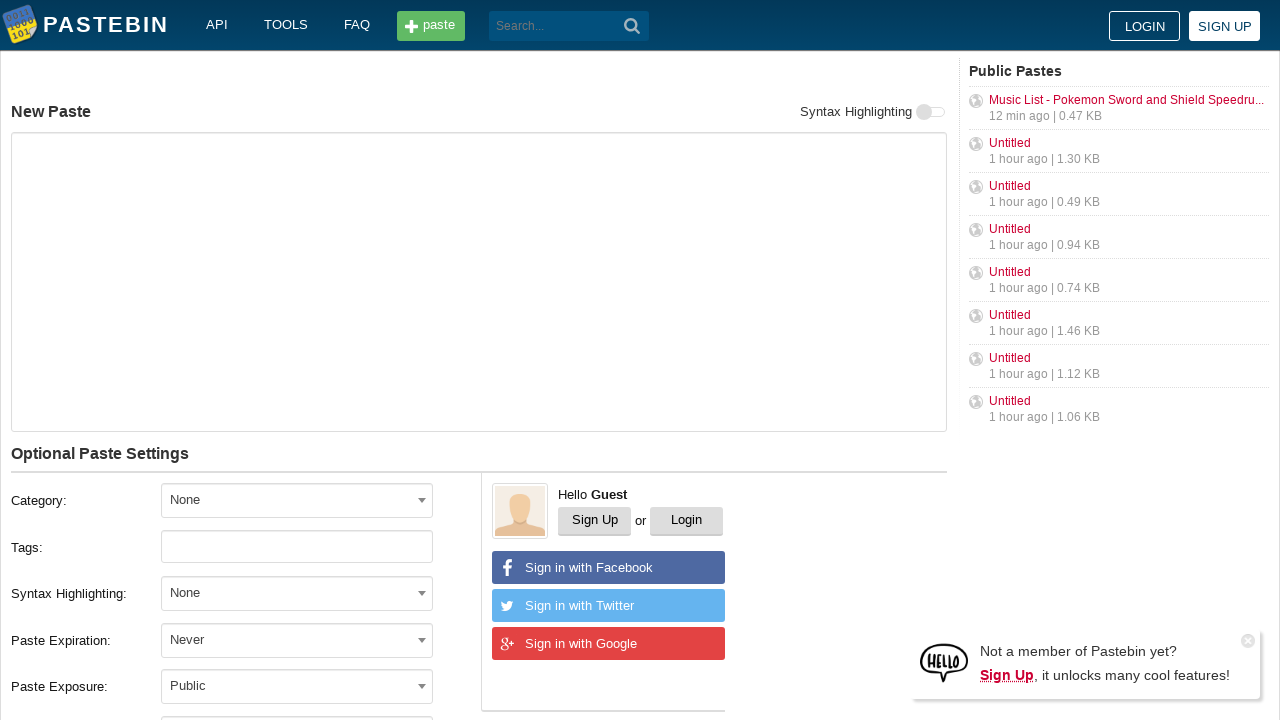

Filled paste content with 'Hello from WebDriver' on #postform-text
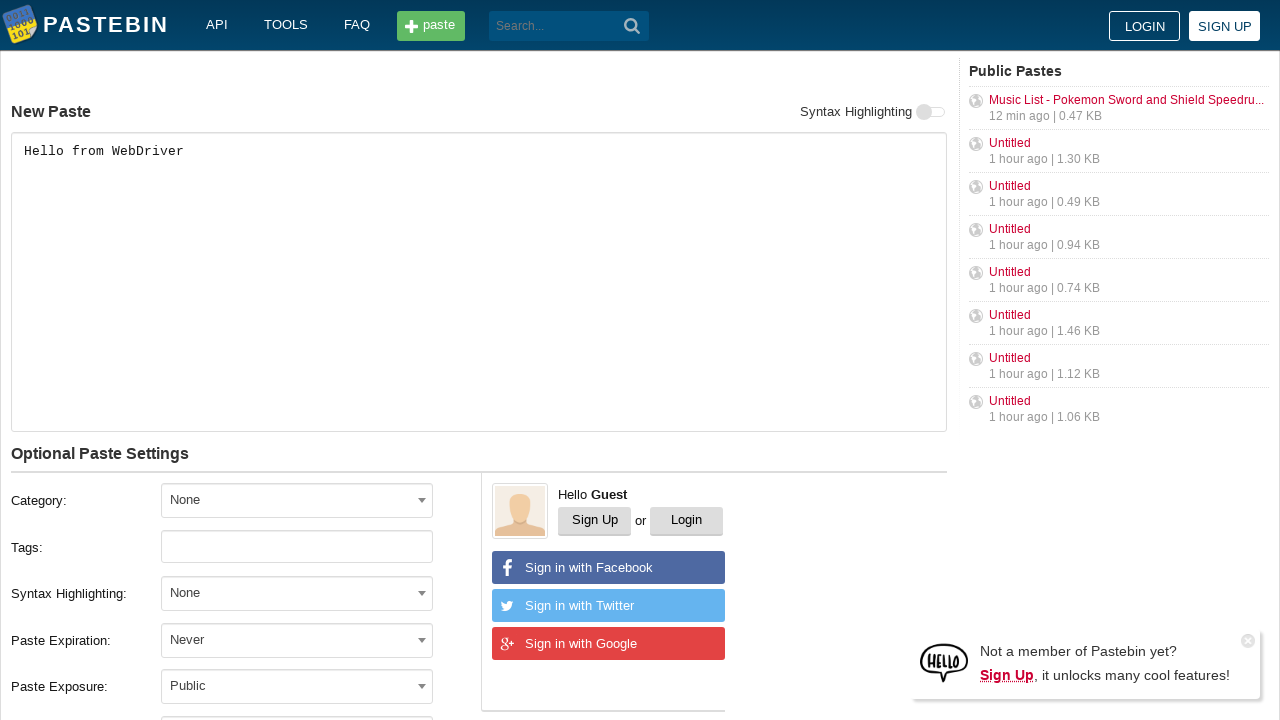

Clicked expiration dropdown to open options at (297, 640) on #select2-postform-expiration-container
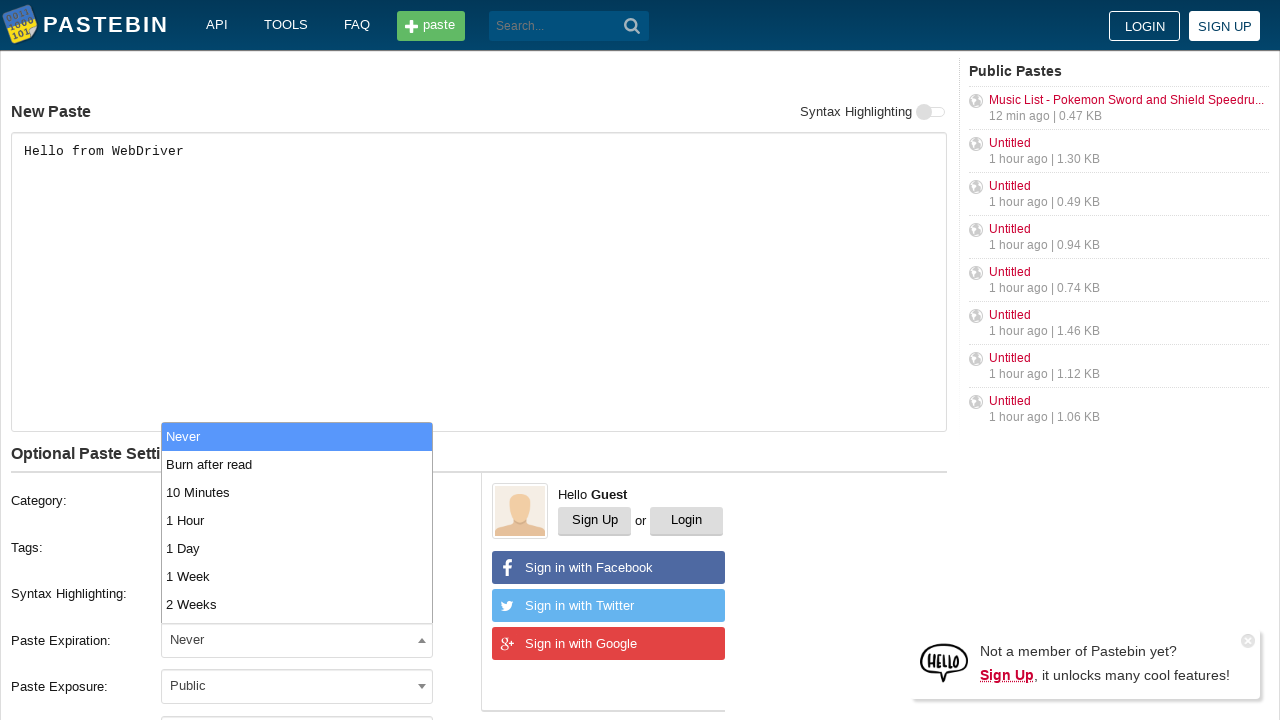

Selected 10-minute expiration option at (297, 492) on xpath=//li[contains(text(), '10 Minutes')]
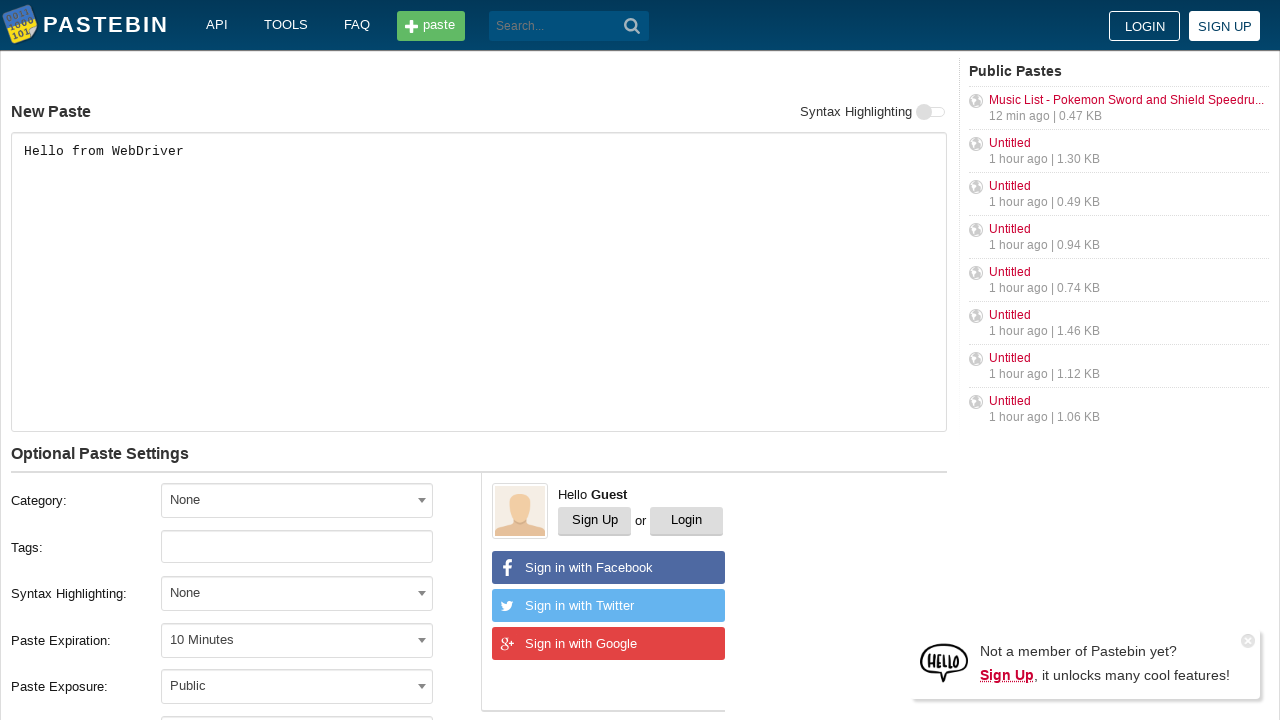

Filled paste title with 'helloweb' on #postform-name
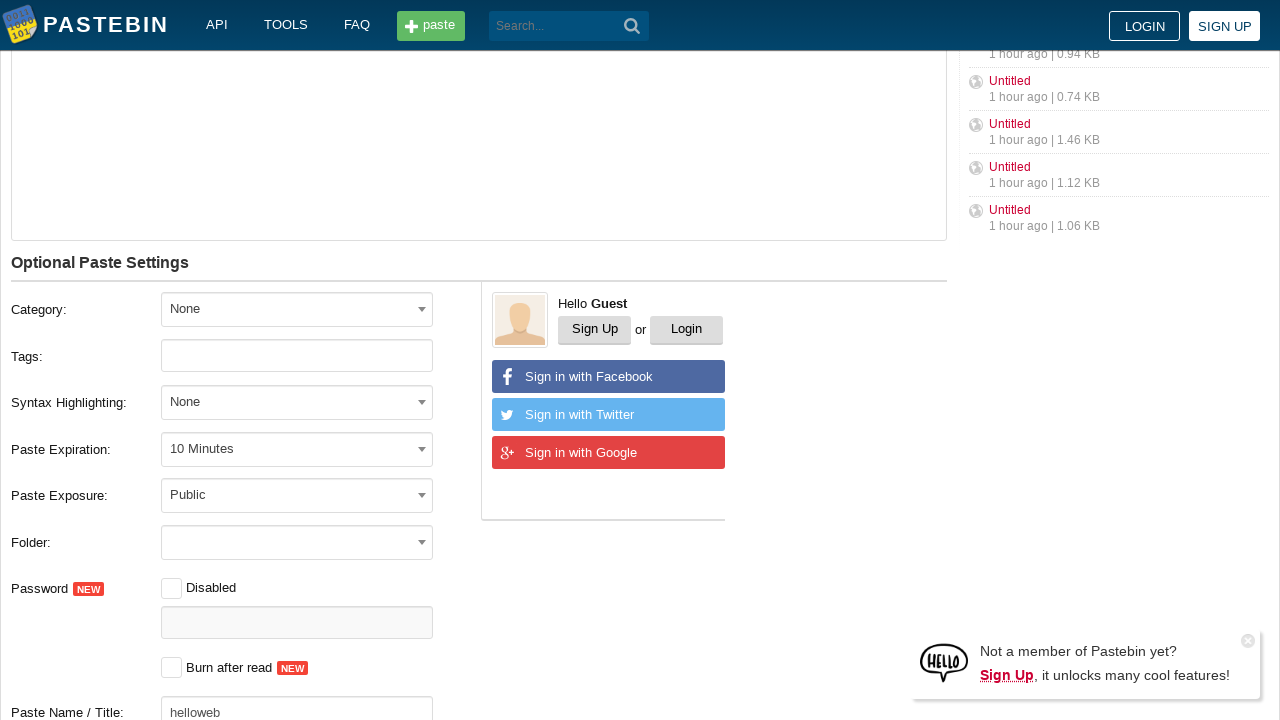

Clicked create new paste button to submit form at (632, 26) on button[type='submit']
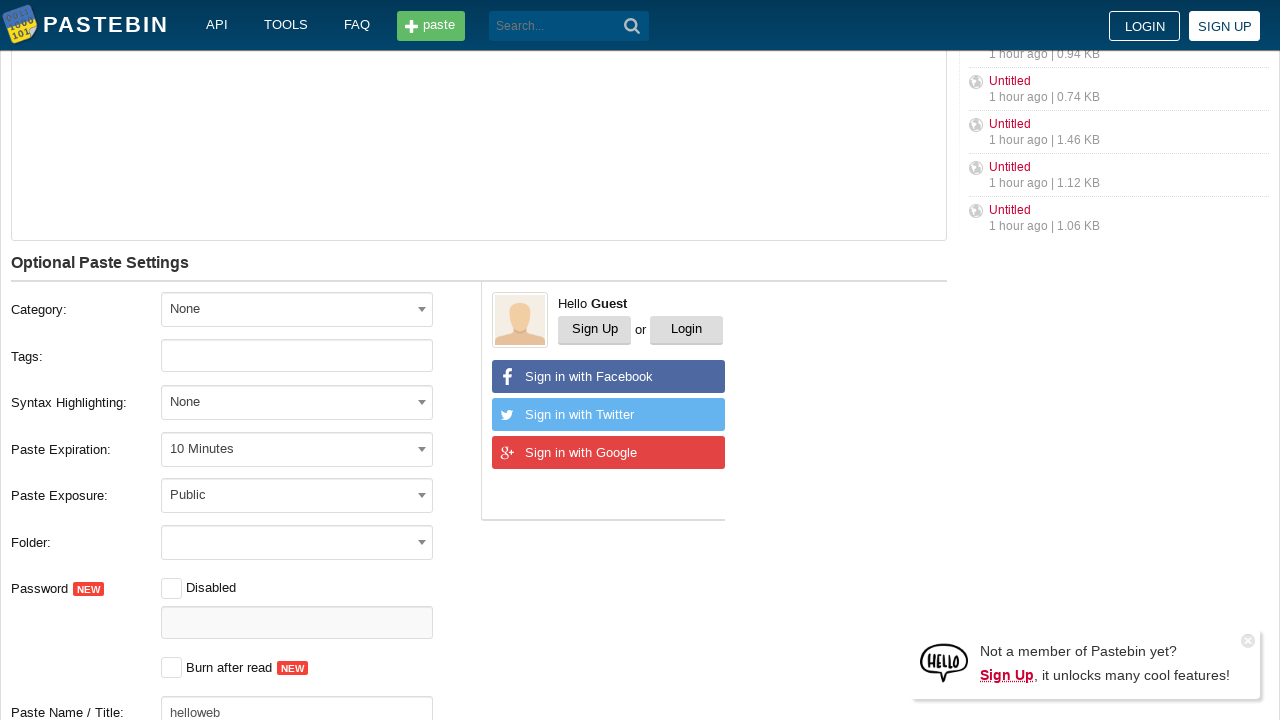

Paste created and submission completed successfully
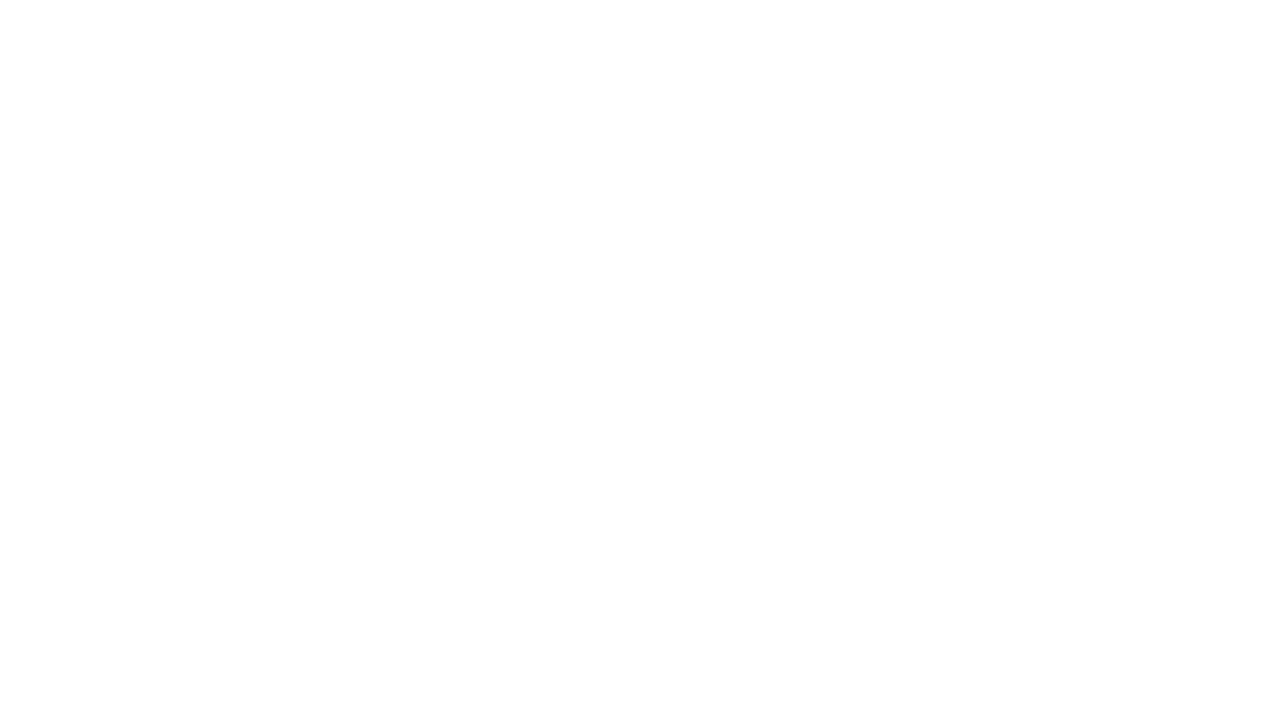

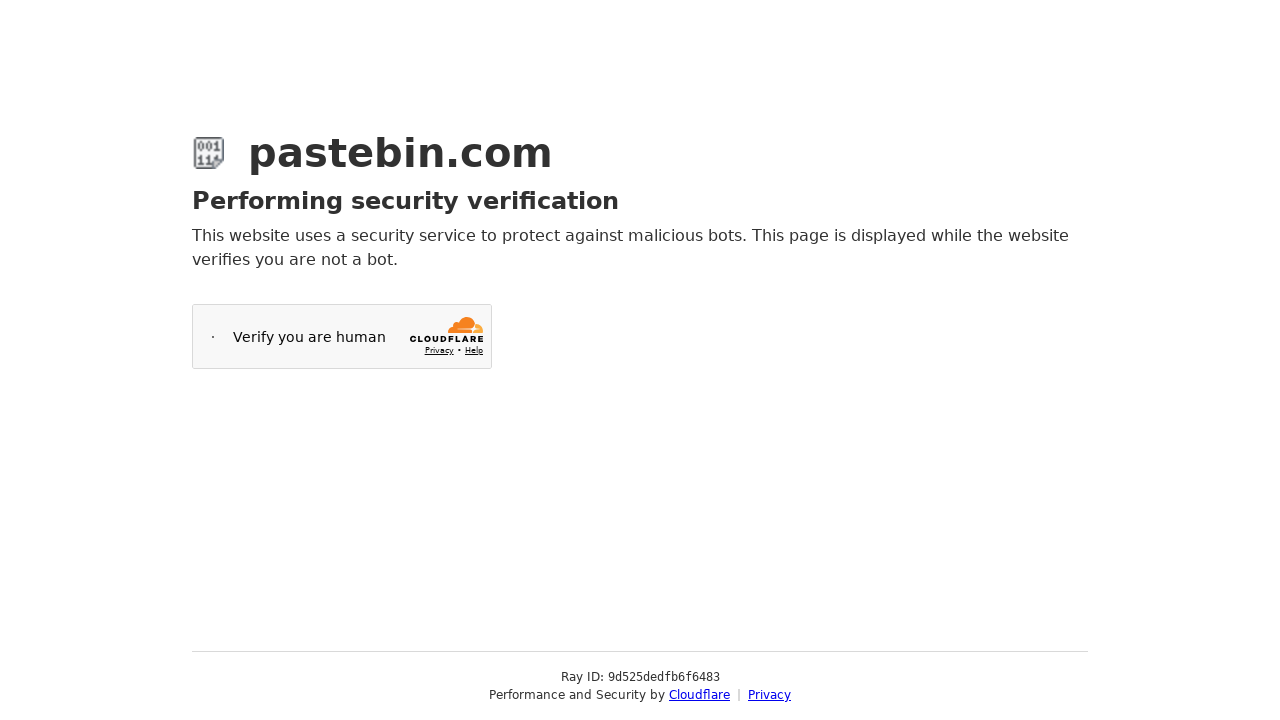